Tests various mouse interactions including click, double-click, hover, and drag-and-drop operations on interactive elements

Starting URL: https://awesomeqa.com/selenium/mouse_interaction.html

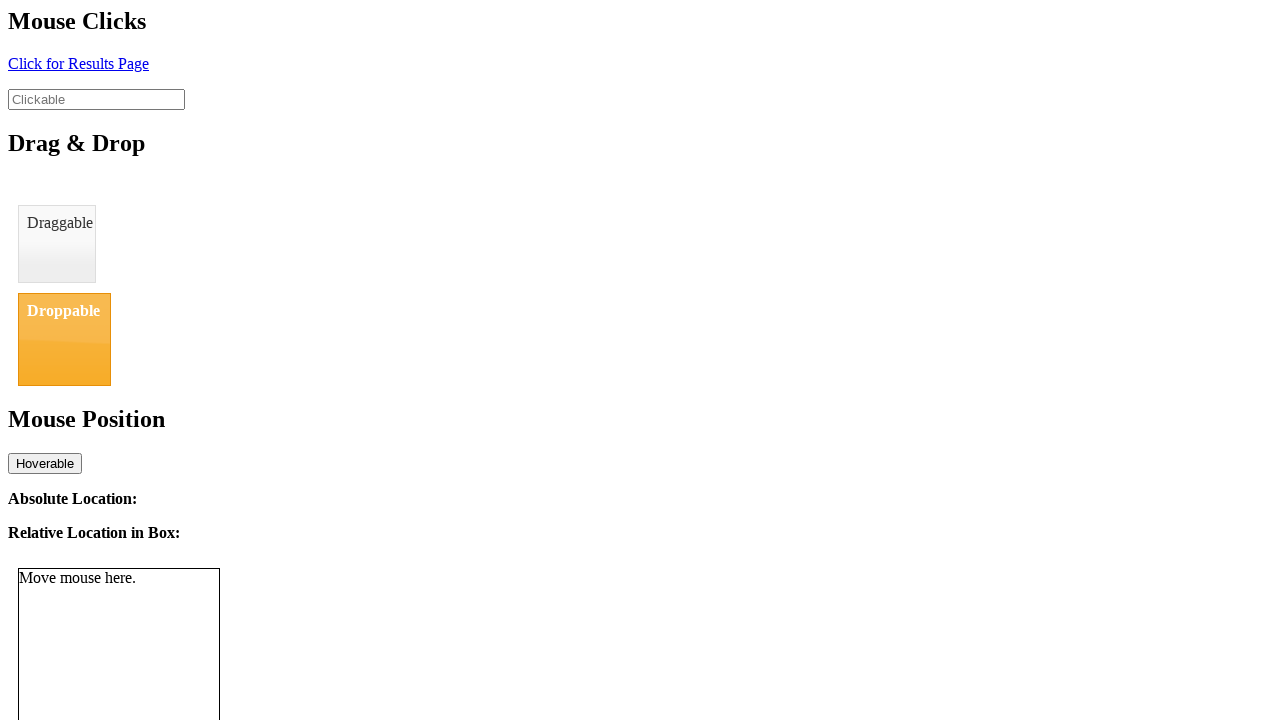

Navigated to mouse interaction test page
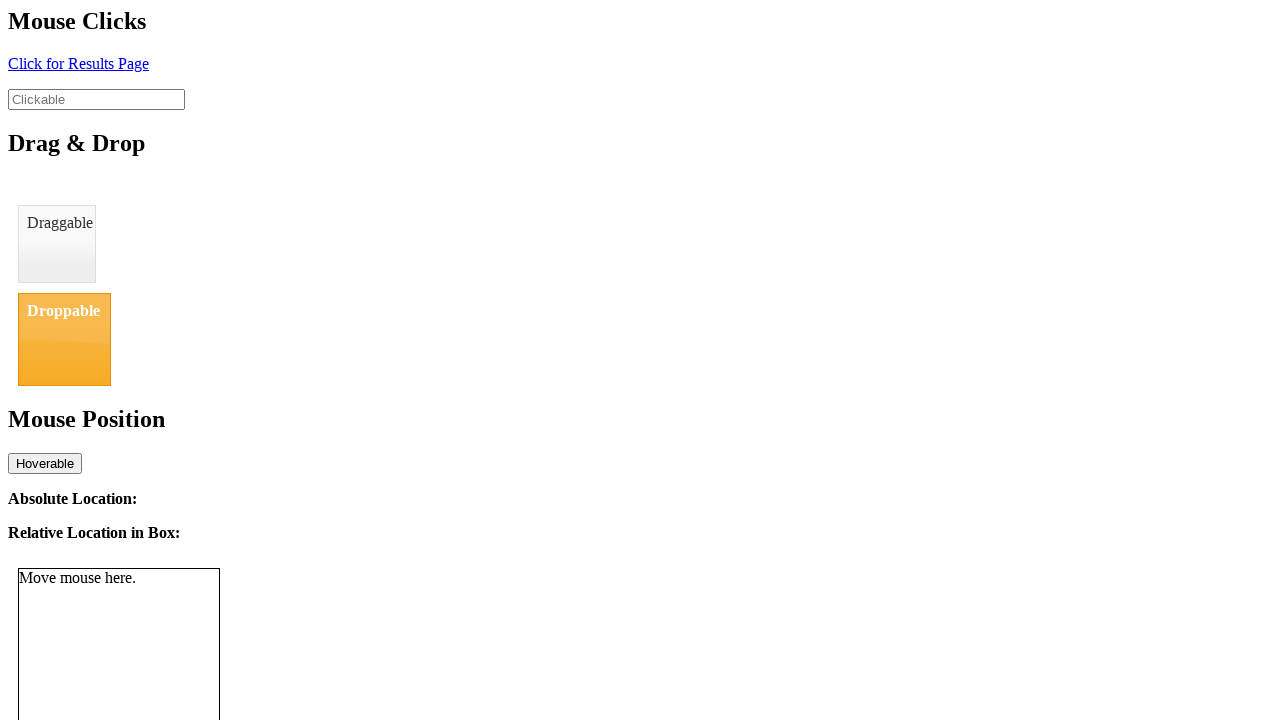

Clicked on the clickable element at (96, 99) on #clickable
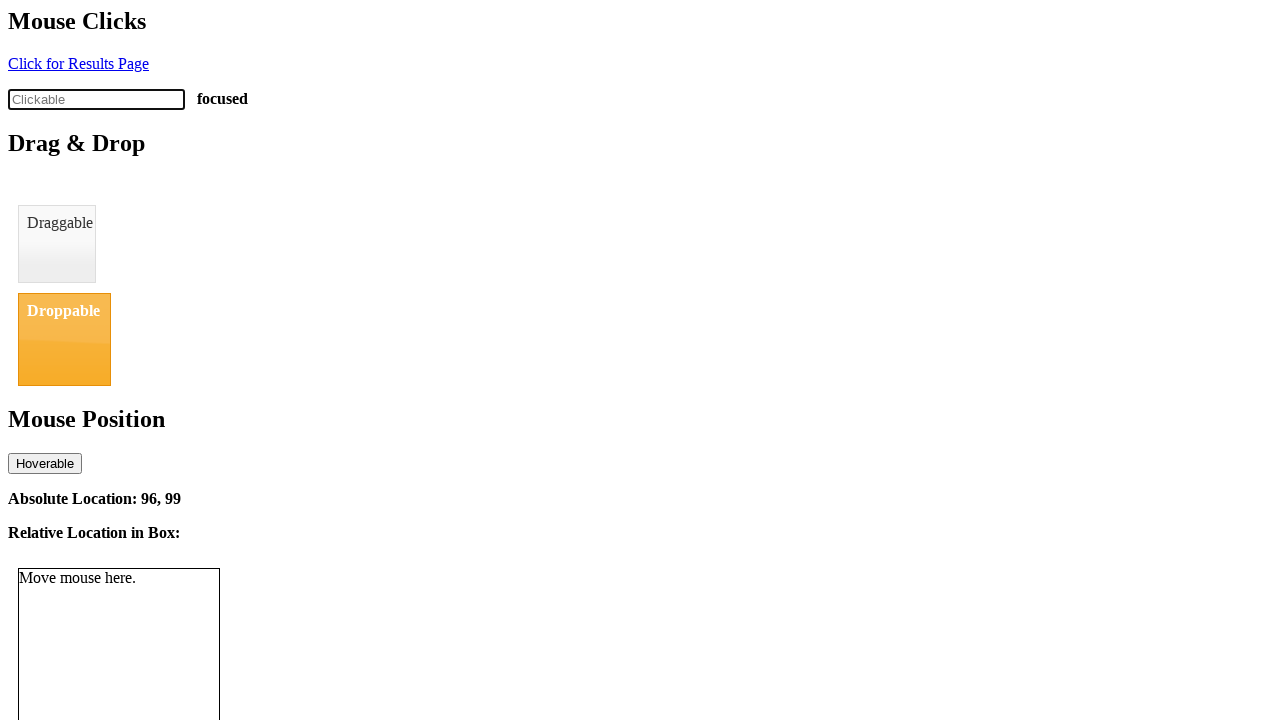

Double-clicked on the clickable element at (96, 99) on #clickable
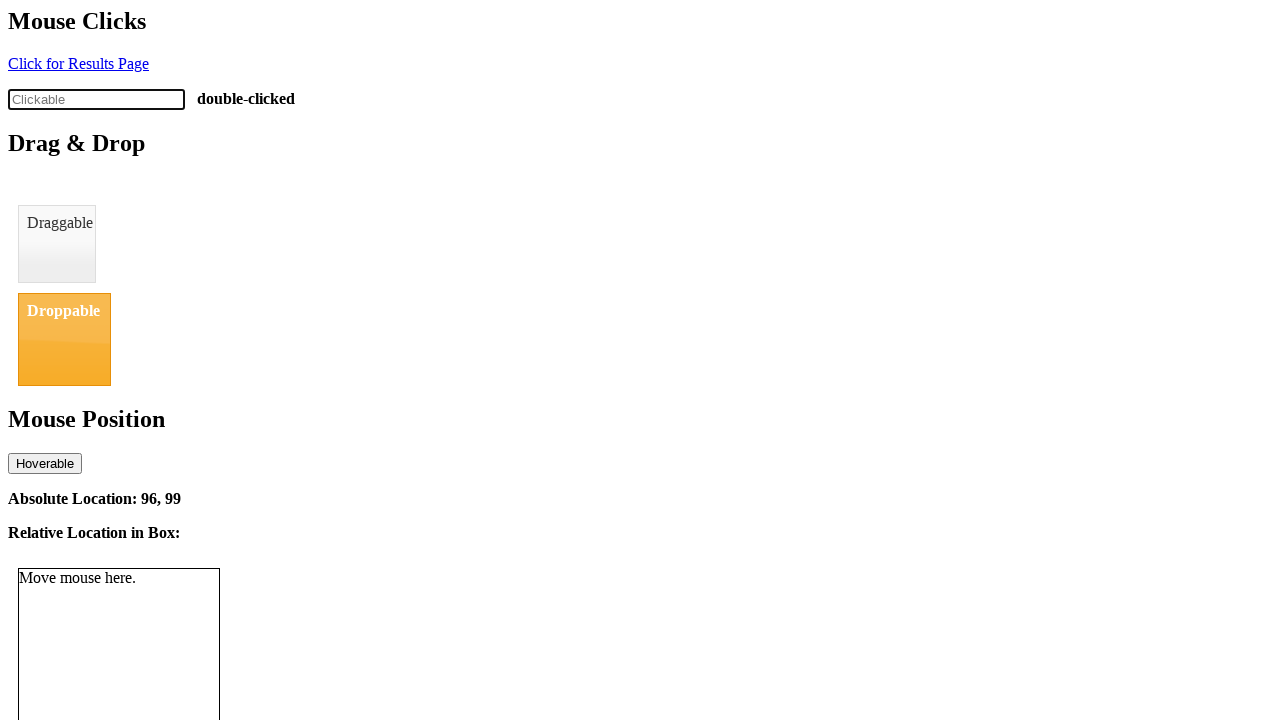

Hovered over the hover element at (45, 463) on #hover
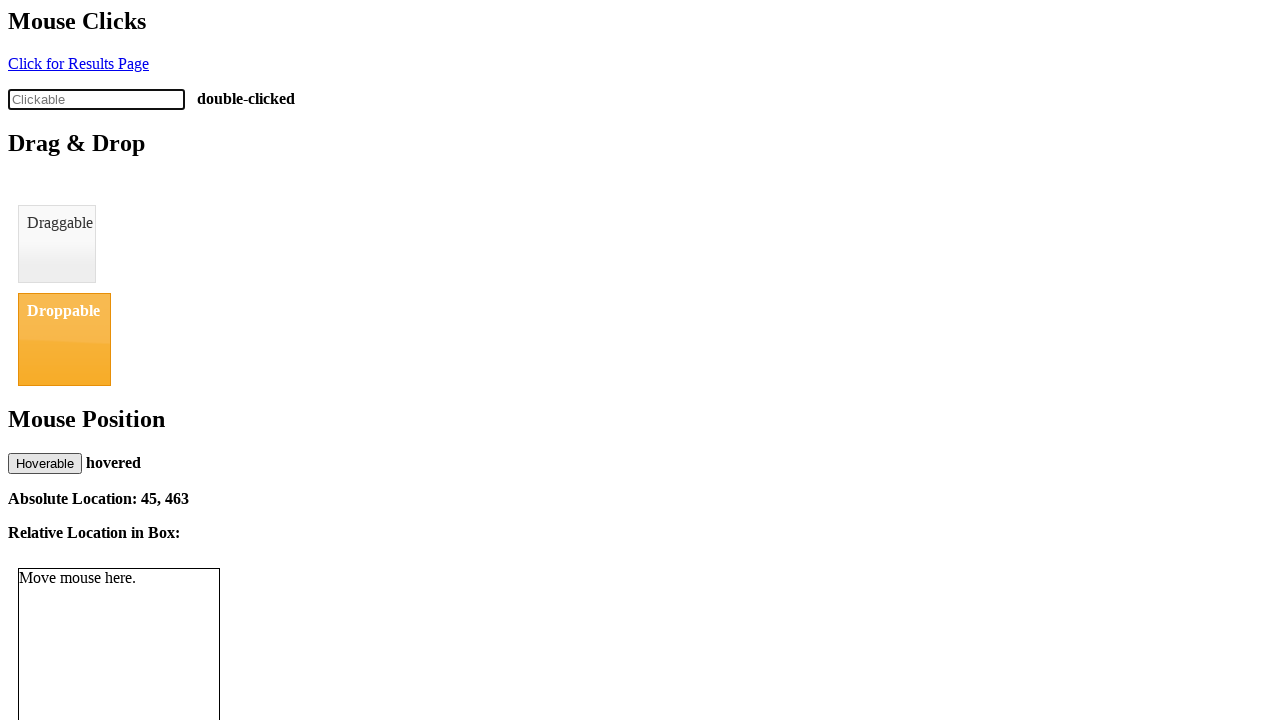

Dragged and dropped element from draggable to droppable target at (64, 339)
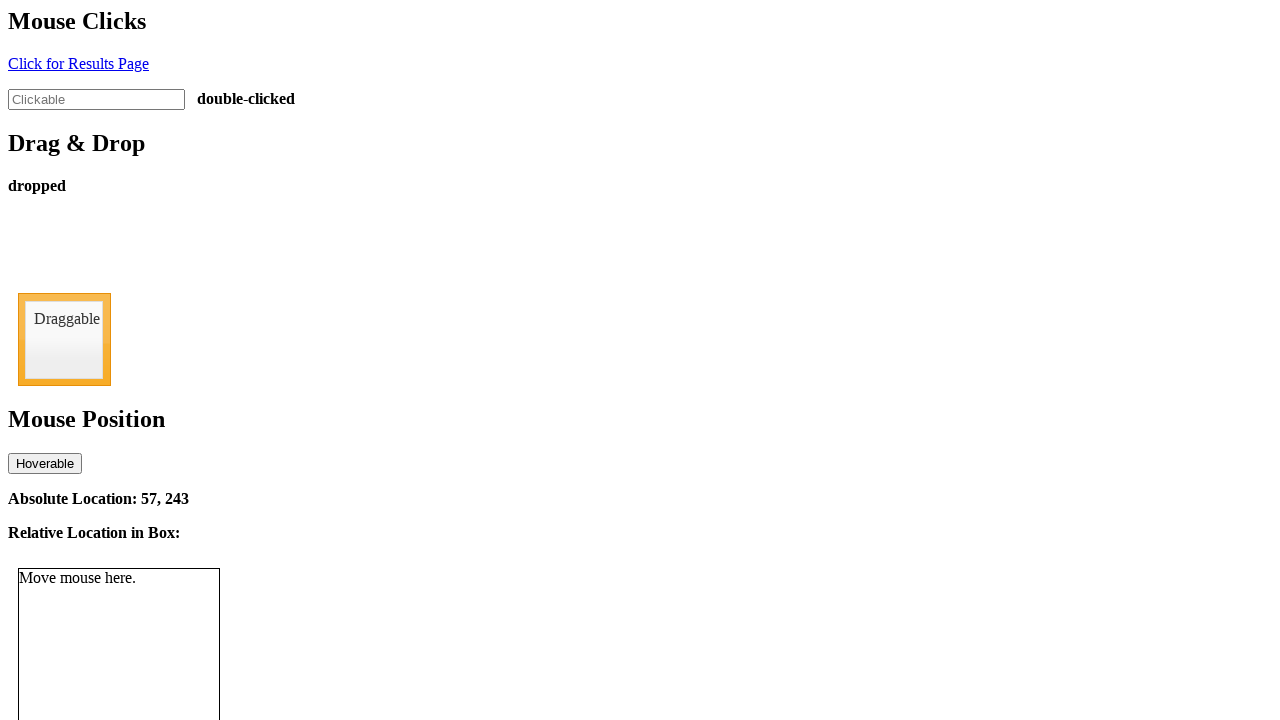

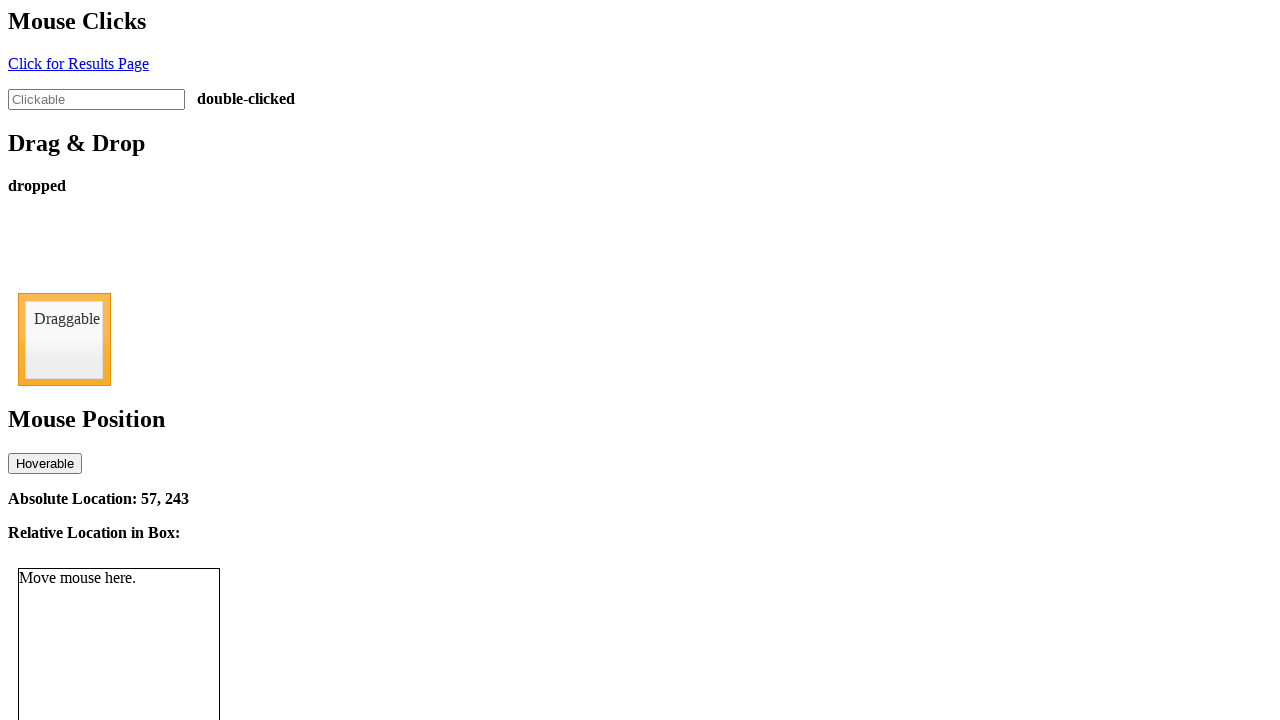